Tests that navigating to the base URL shows all todos (both active and completed) and selects the "All" filter

Starting URL: https://todomvc.com/examples/typescript-angular/#/

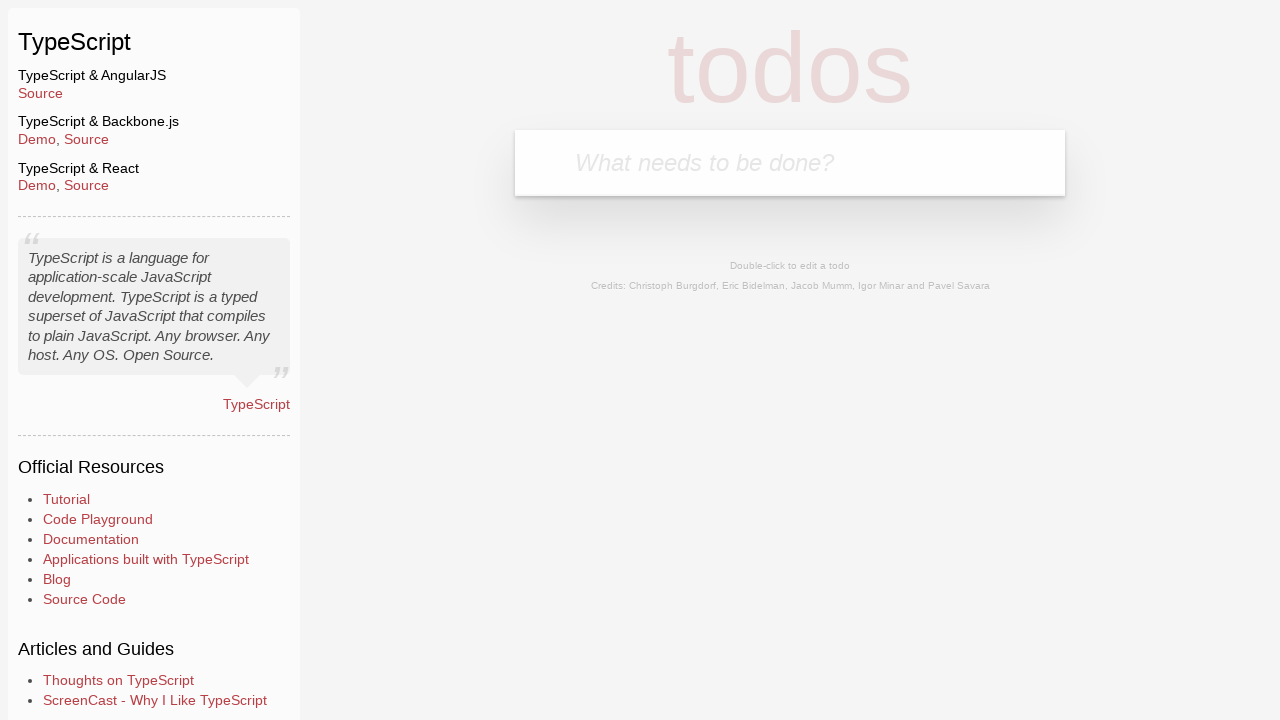

Filled new todo input with 'Example1' on .new-todo
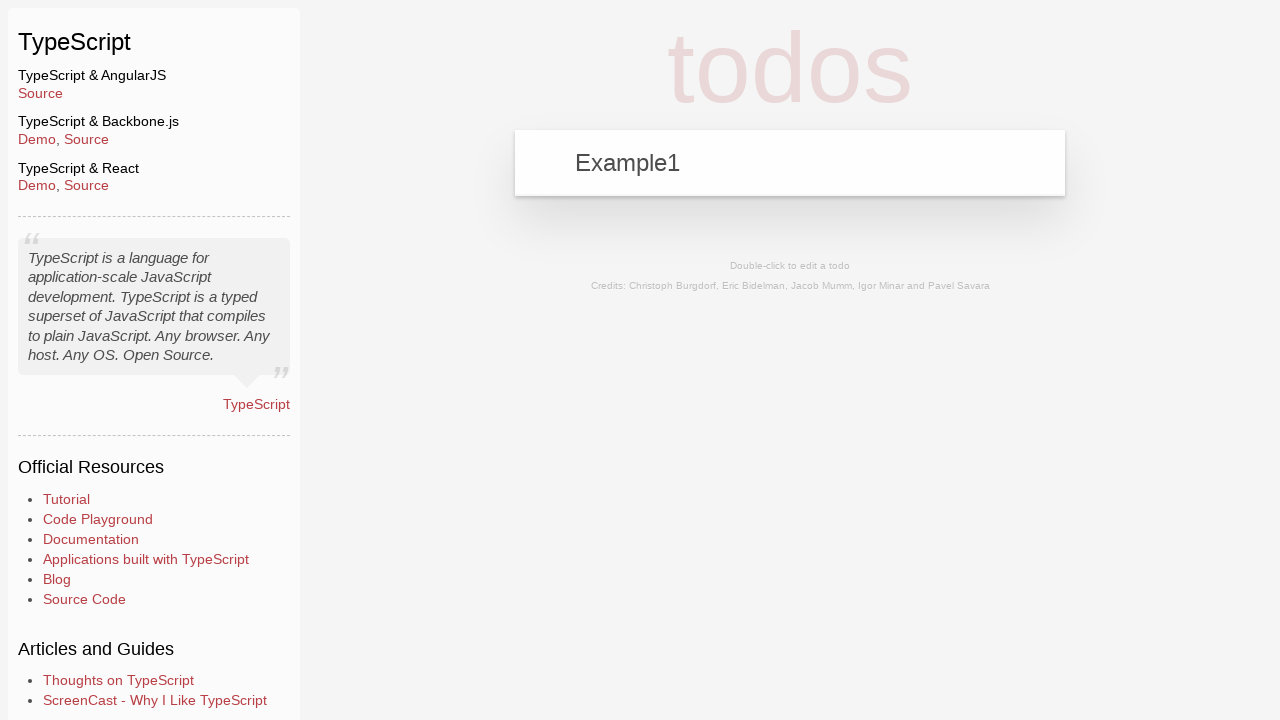

Pressed Enter to add first todo on .new-todo
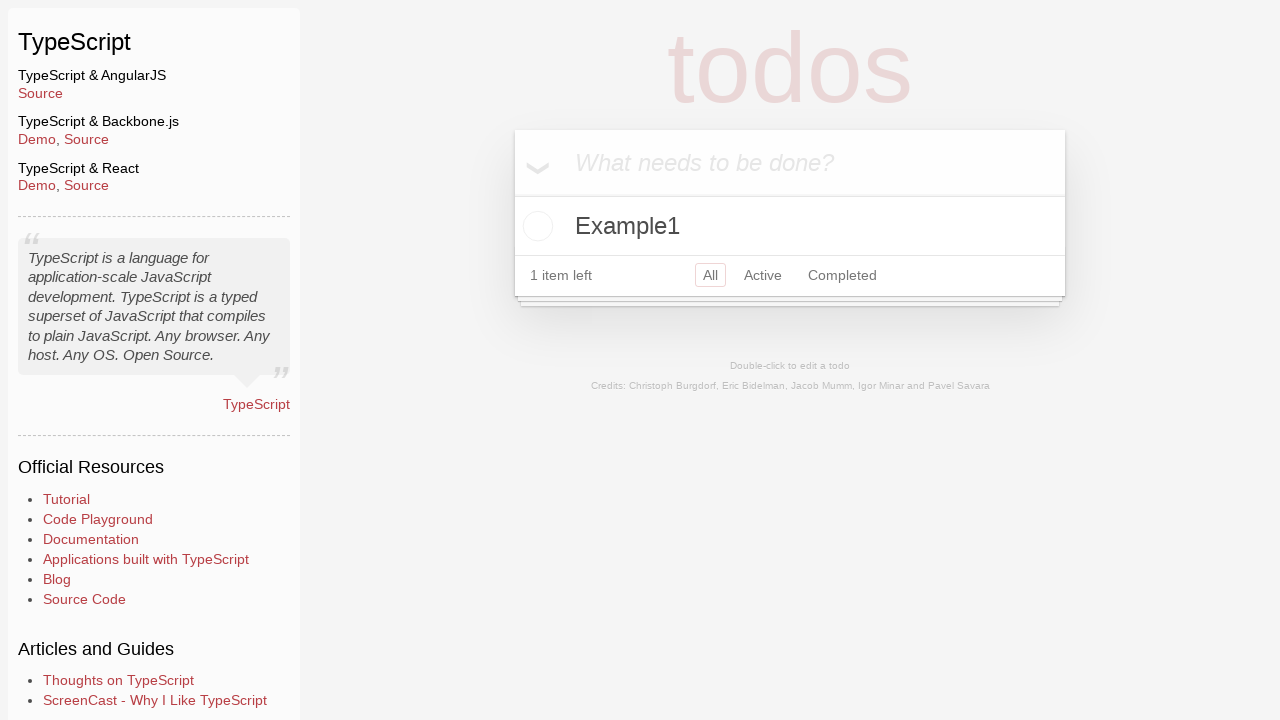

Filled new todo input with 'Example2' on .new-todo
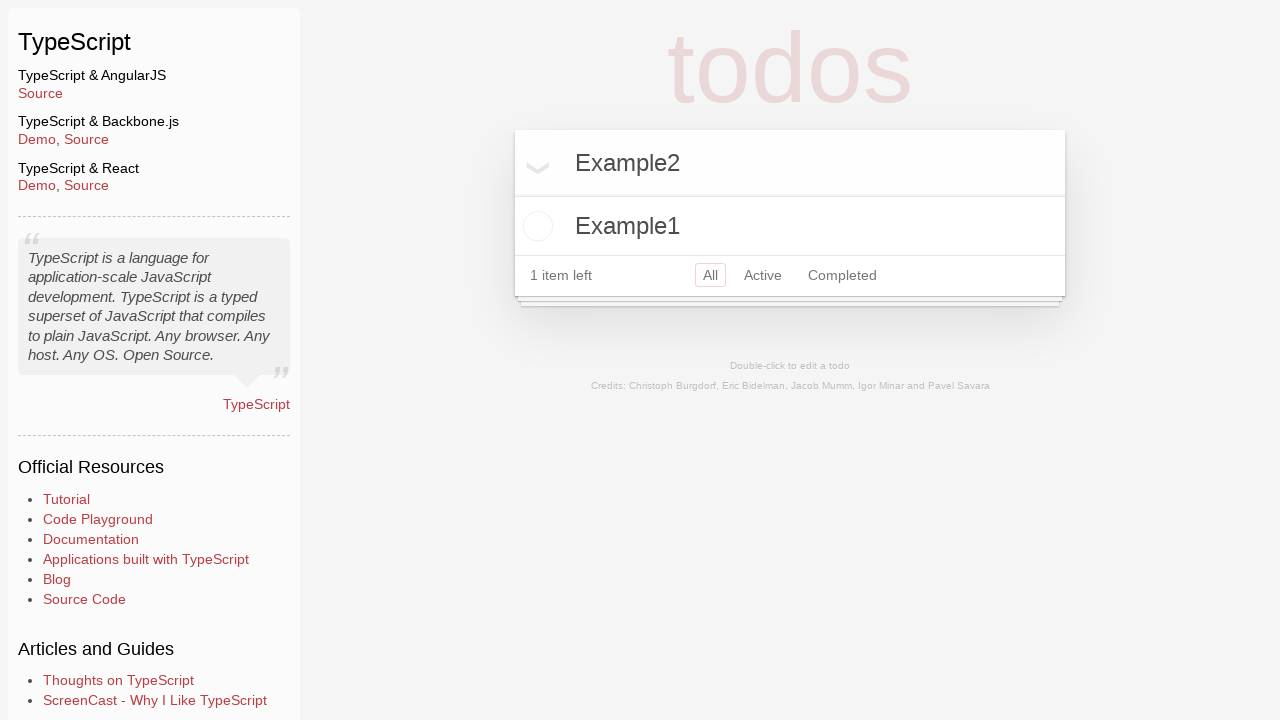

Pressed Enter to add second todo on .new-todo
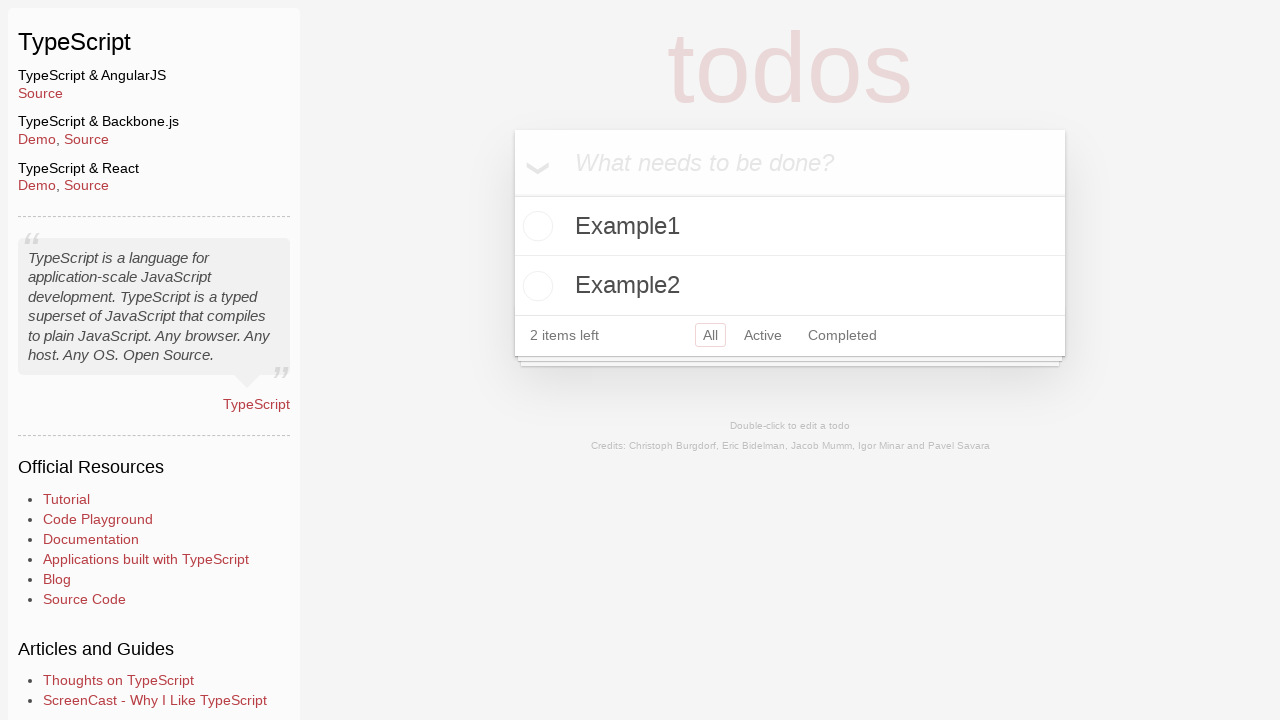

Clicked toggle to mark Example2 as completed at (535, 286) on li:has-text('Example2') .toggle
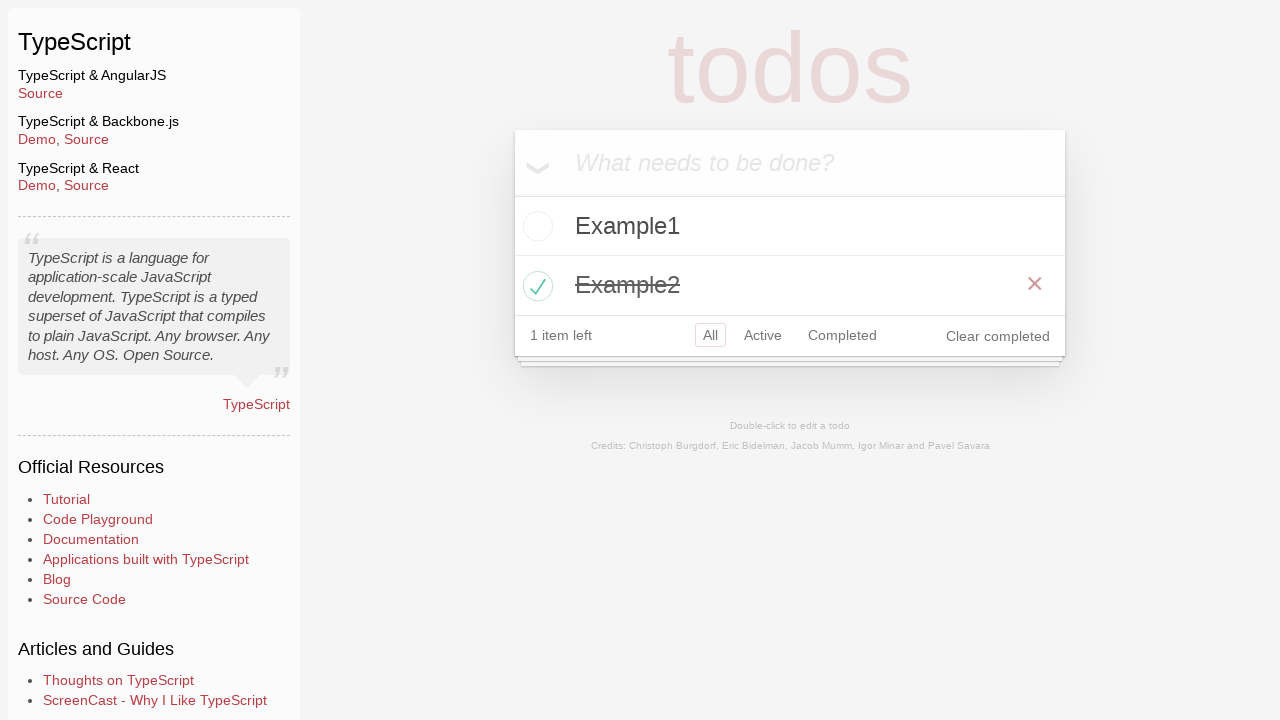

Navigated to base URL to view all todos
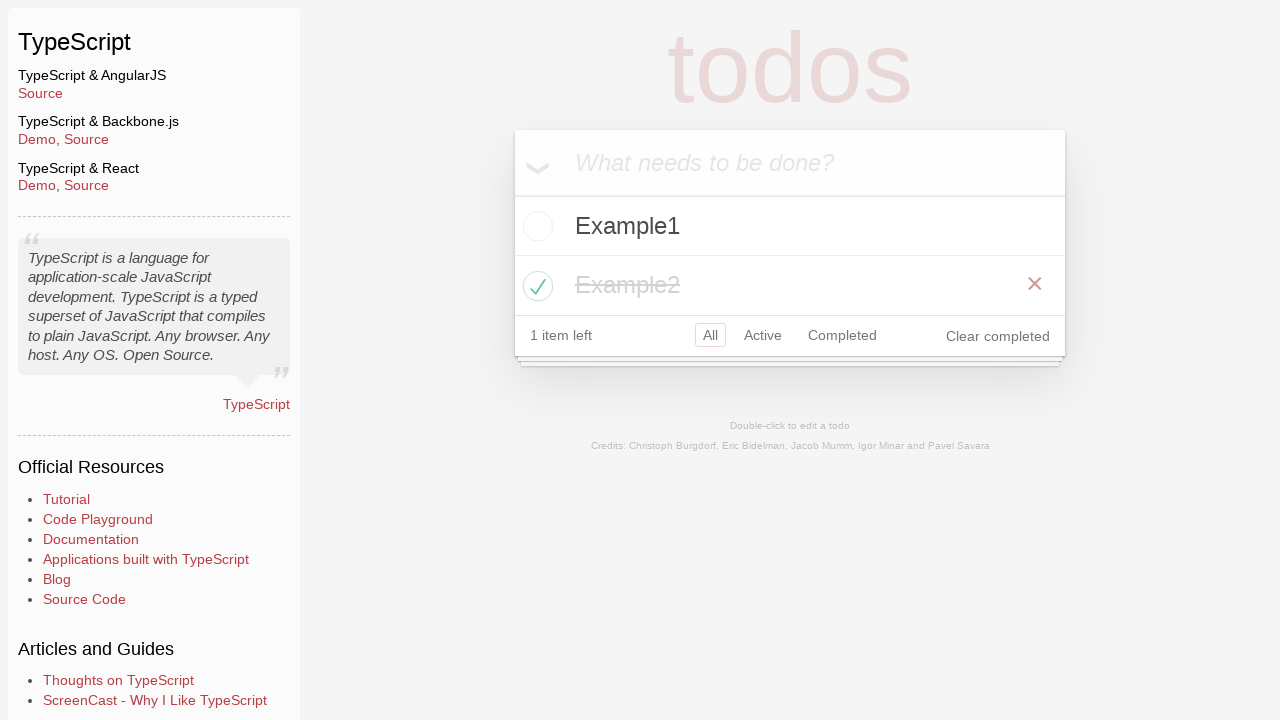

Waited for todo list items to load and be visible
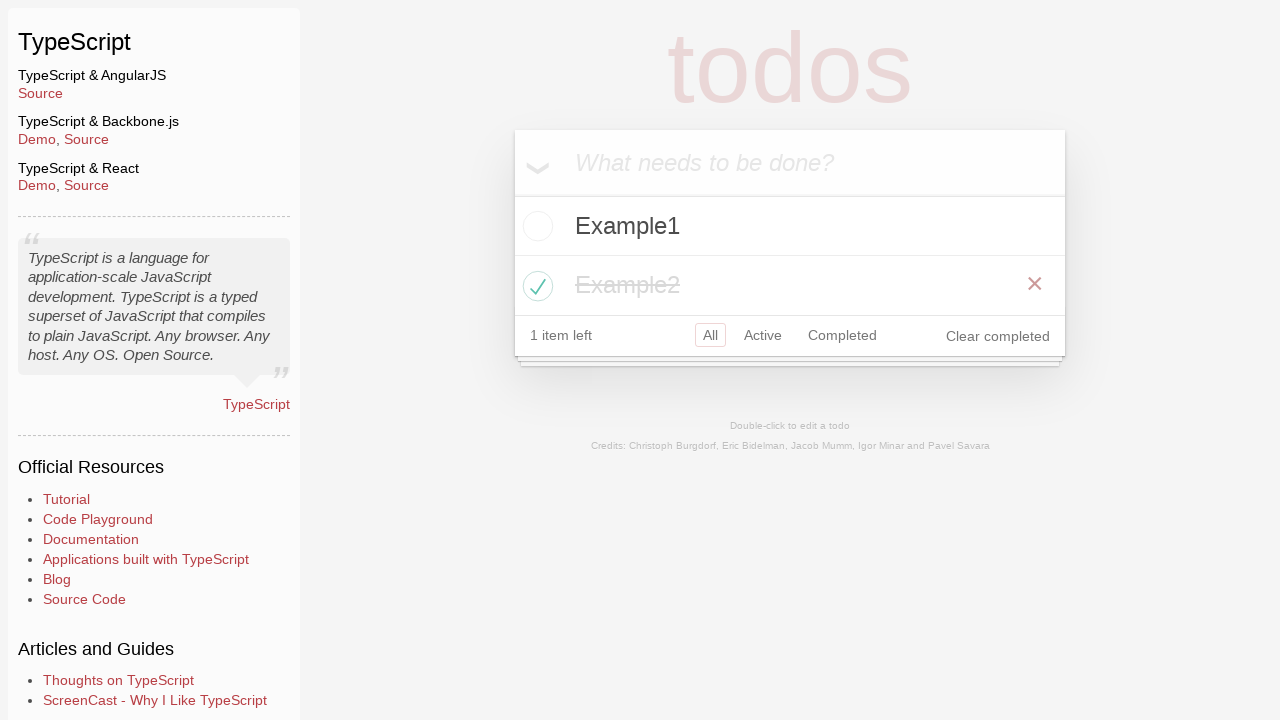

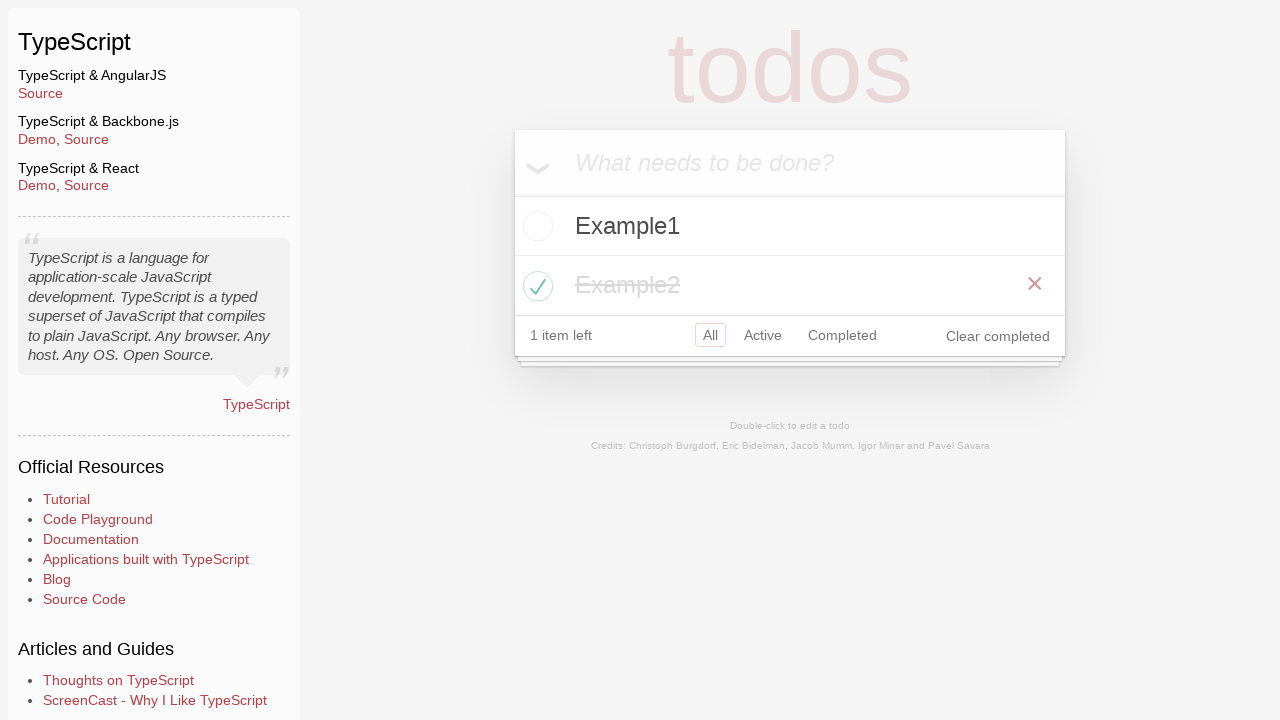